Tests mouse hover functionality by navigating to mouse actions section and hovering over elements.

Starting URL: https://demoapps.qspiders.com/ui?scenario=1

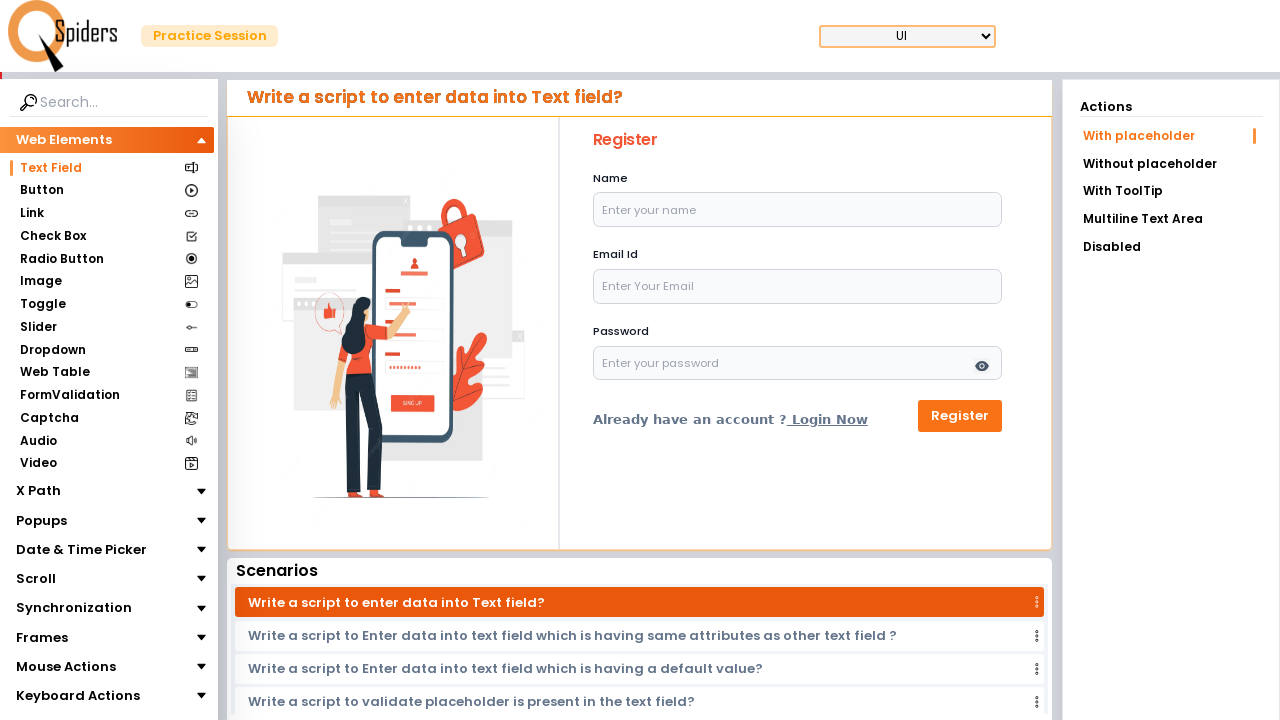

Clicked on Mouse Actions section at (66, 667) on internal:text="Mouse Actions"i
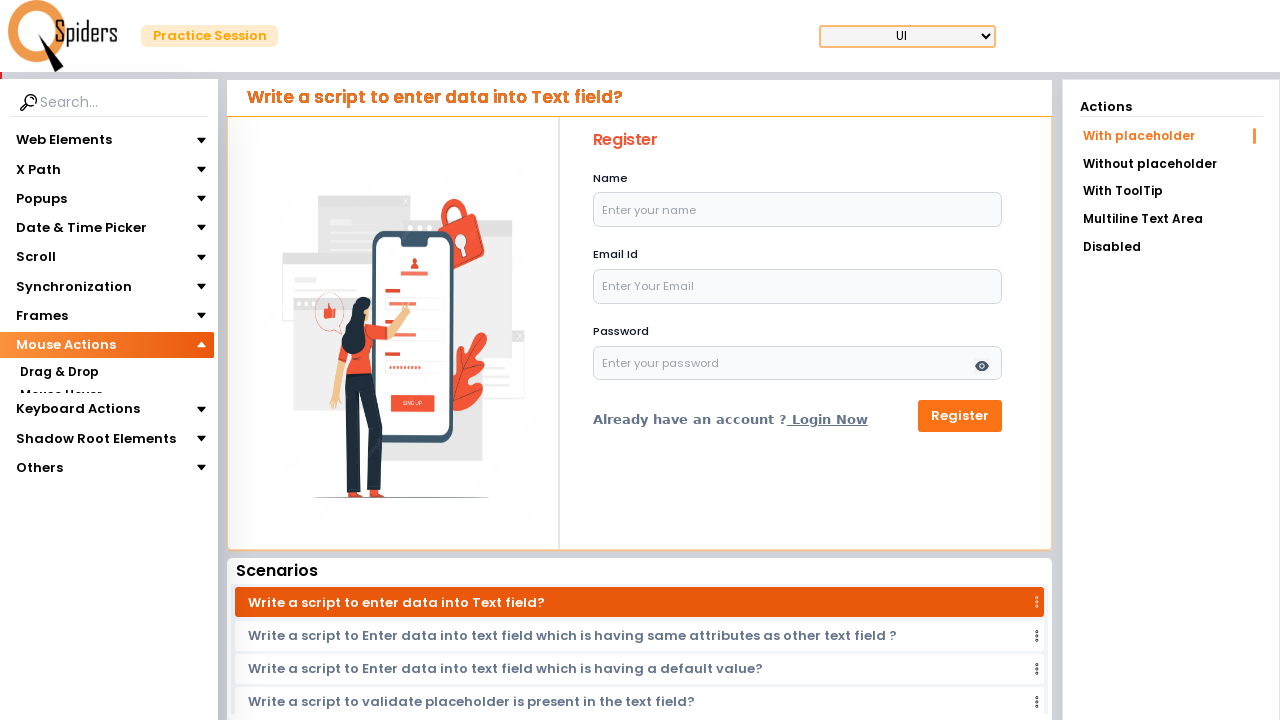

Clicked on Mouse Hover option at (60, 395) on internal:text="Mouse Hover"i
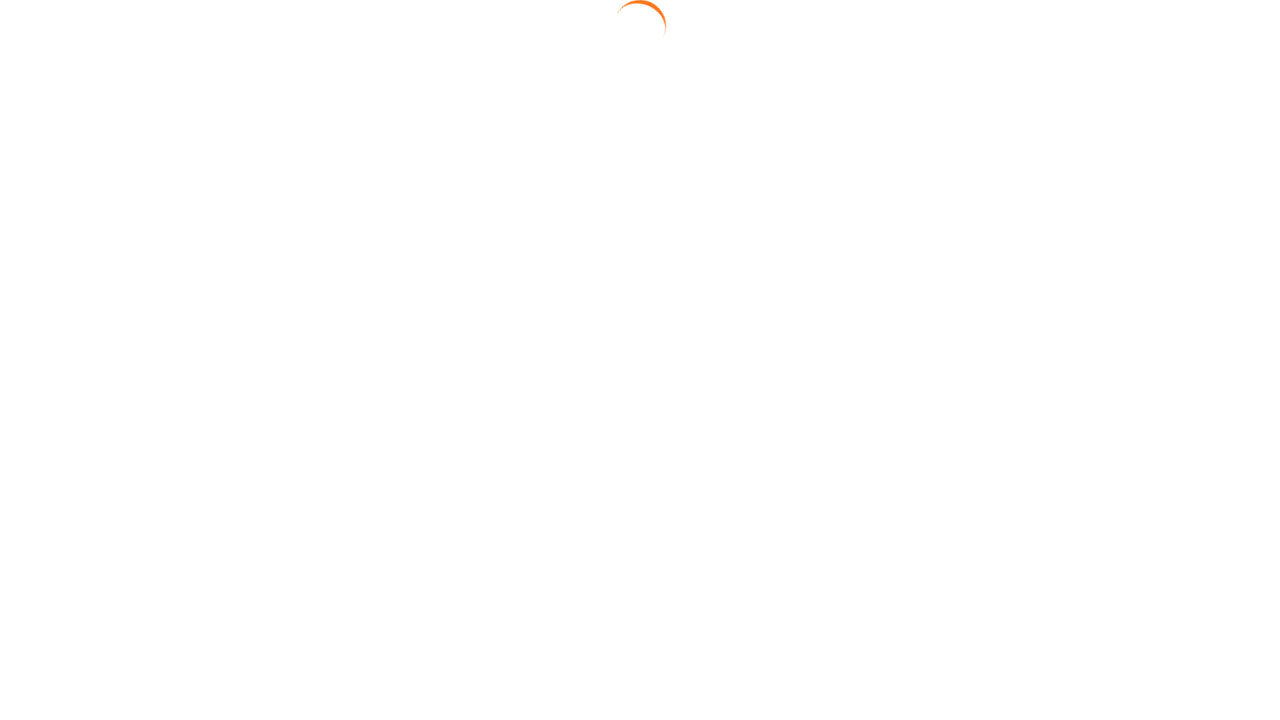

Clicked on the 4th Actions tab at (1171, 224) on xpath=//P[.='Actions']/..//li/a >> nth=3
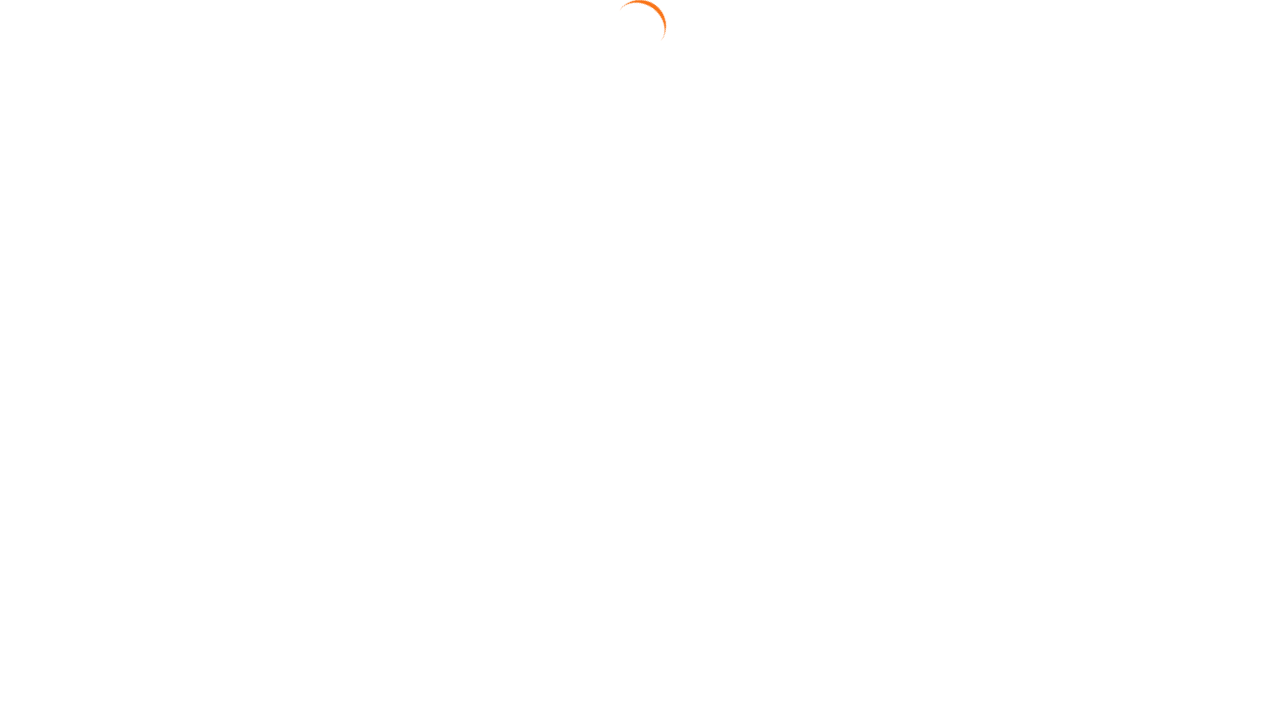

Hovered over the menu item element at (636, 131) on xpath=//div[@class='bg-slate-800 h-10']/ul/li[@class='kids p-4 relative']
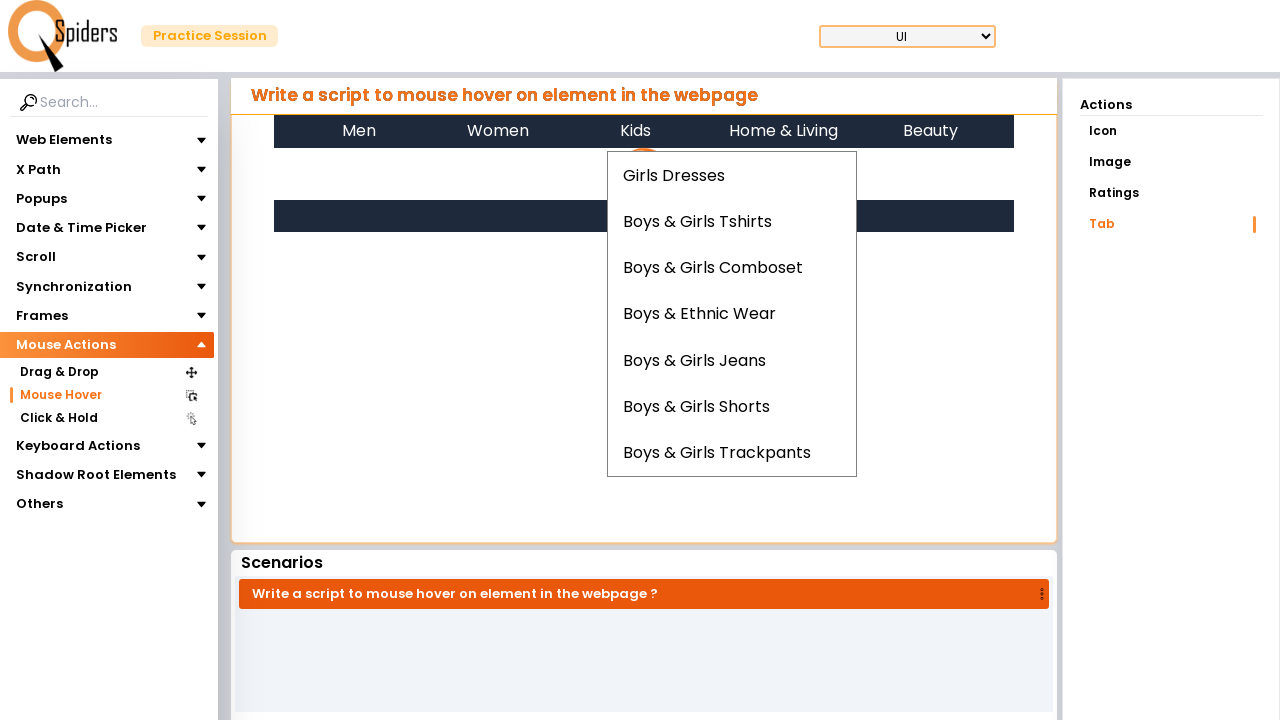

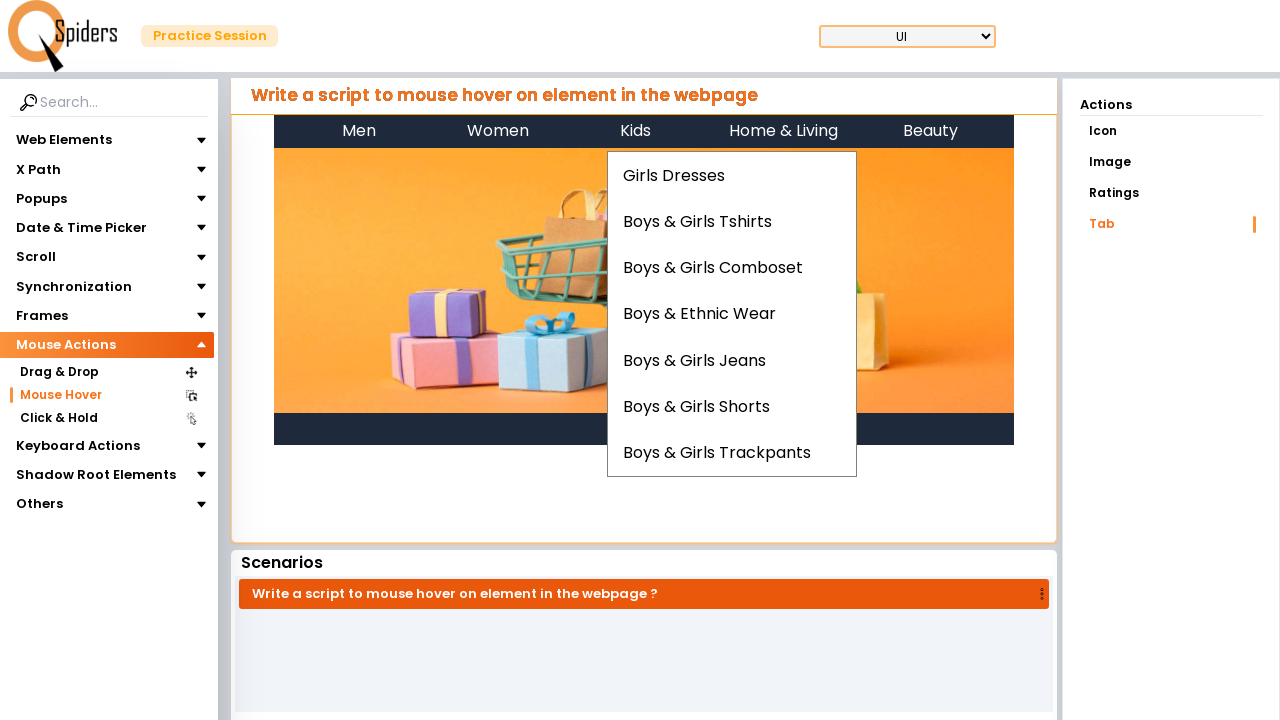